Tests opening a new browser window by clicking a link, then switches between the original and new windows.

Starting URL: http://the-internet.herokuapp.com/windows

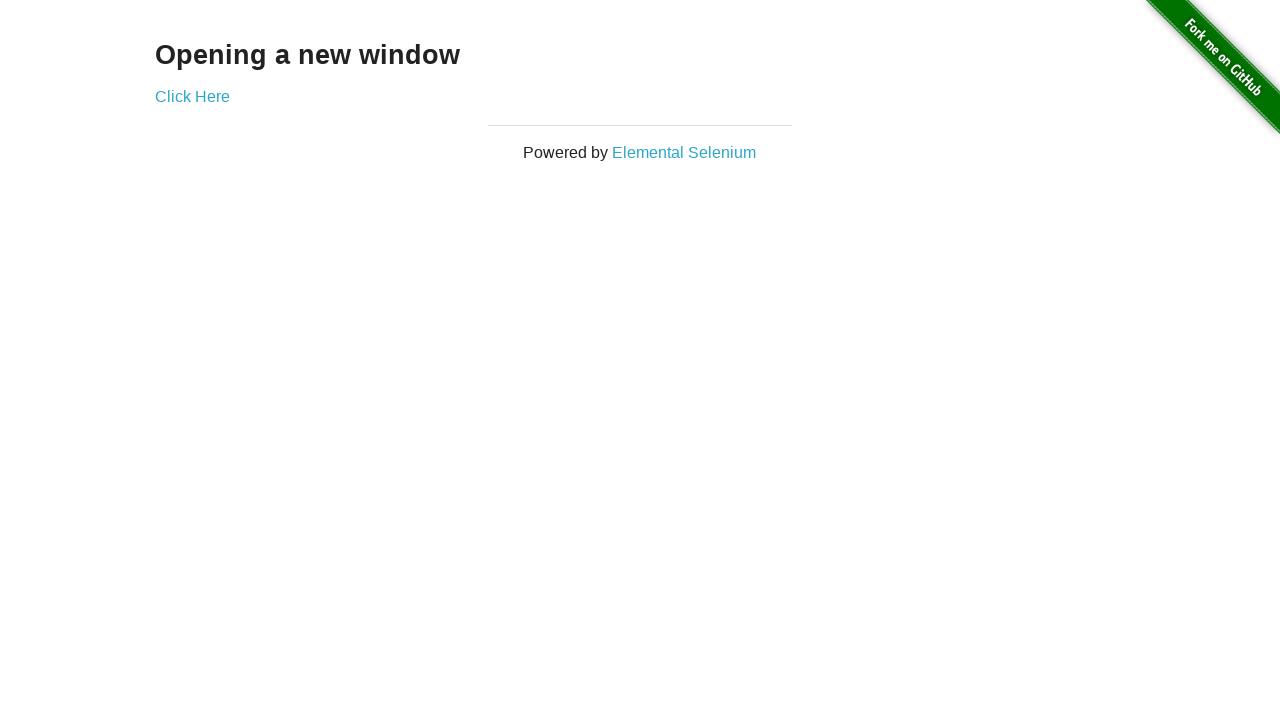

Clicked 'Click Here' link to open new window at (192, 96) on xpath=//a[text()='Click Here']
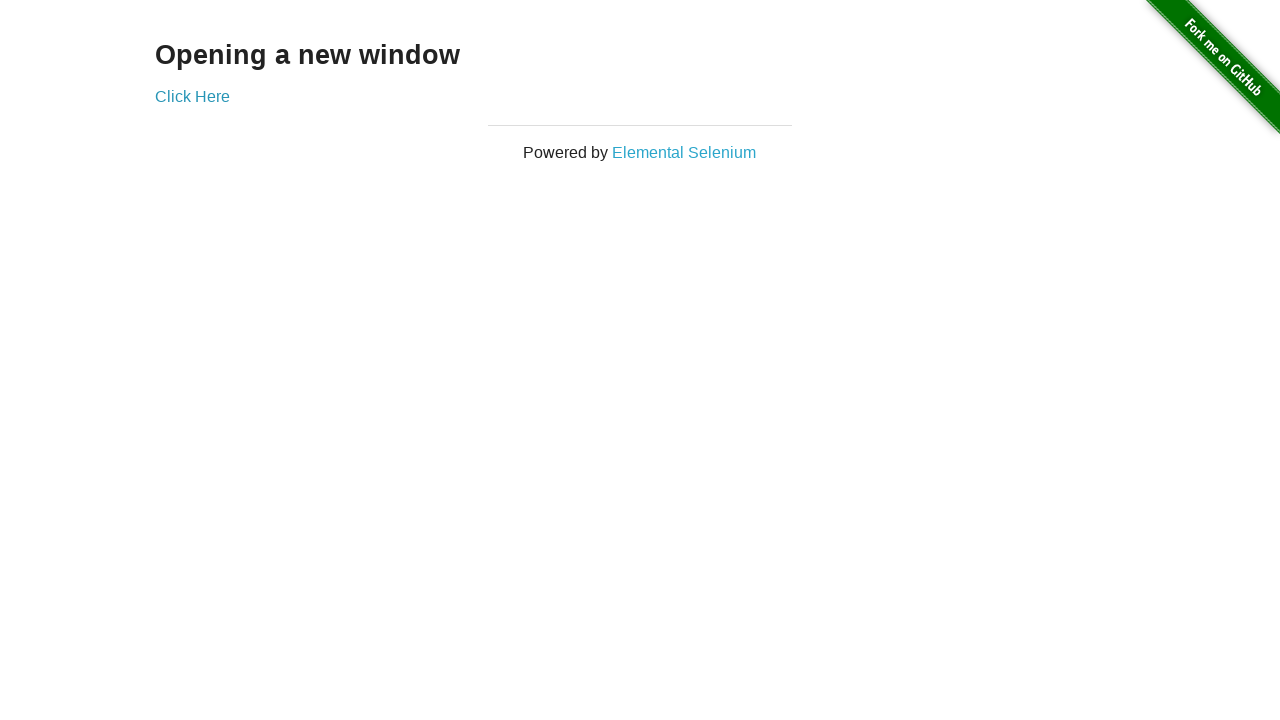

Captured new window/page object
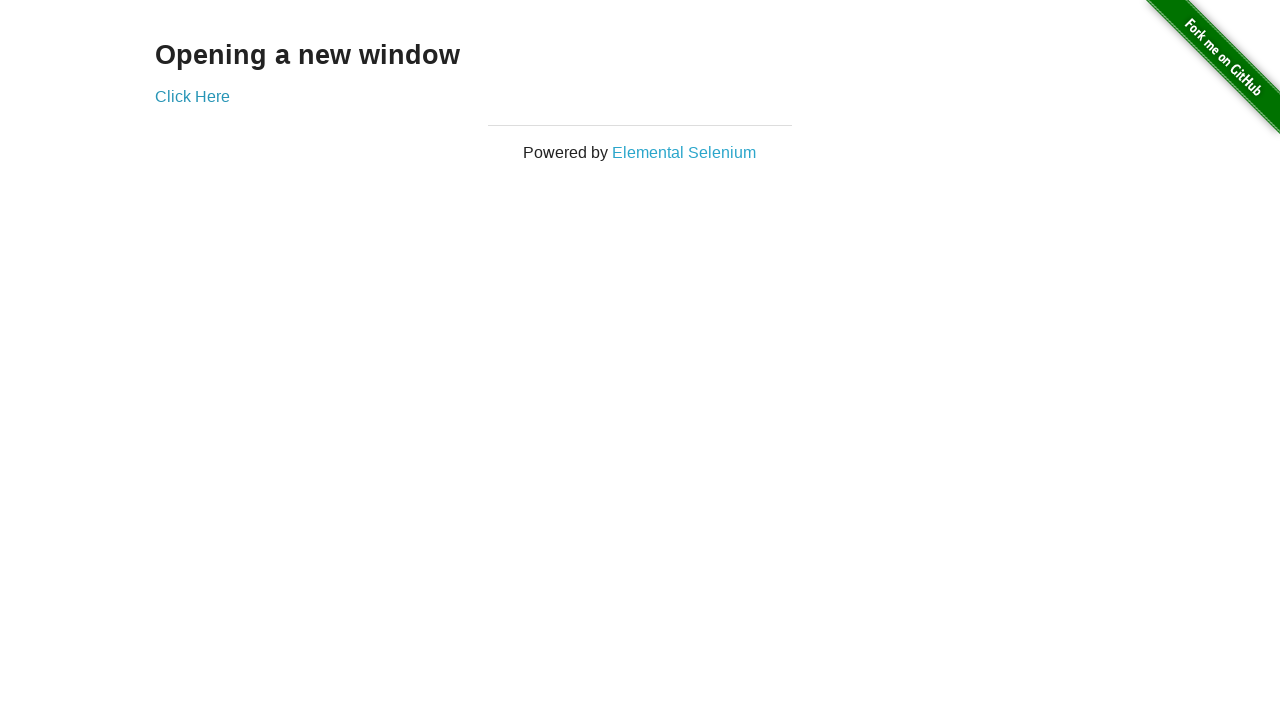

New window loaded completely
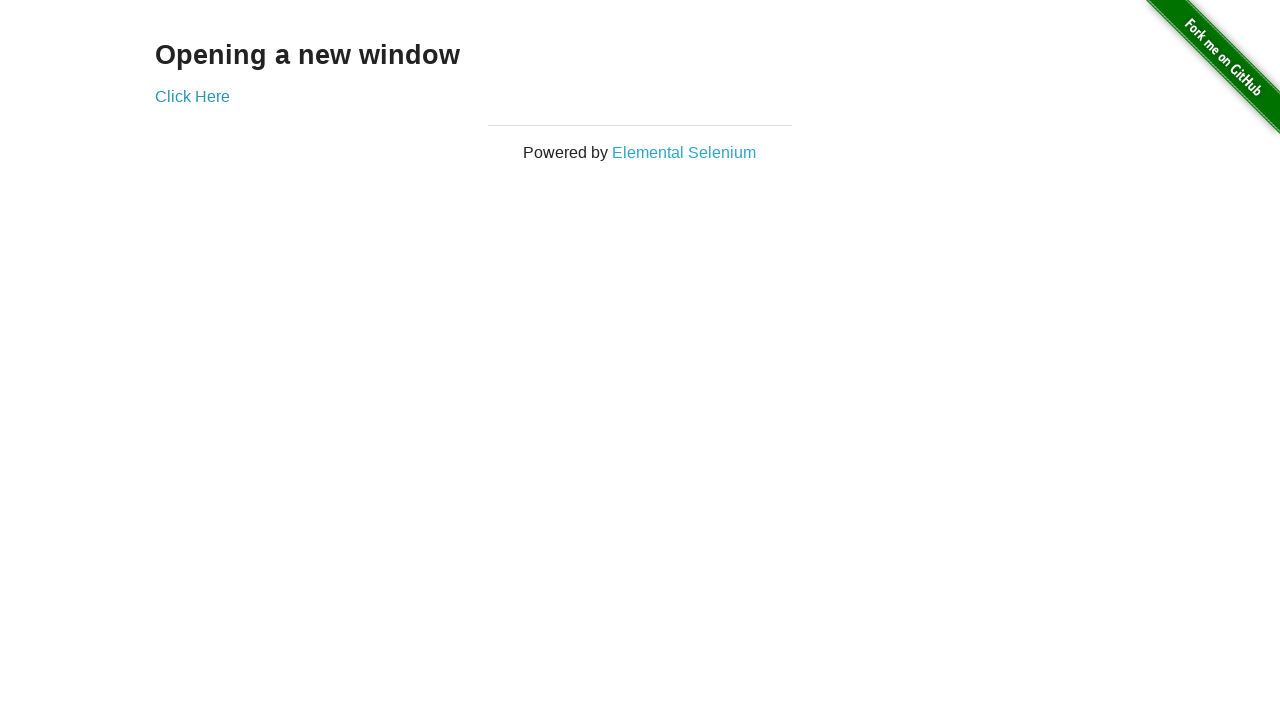

Switched focus back to original window
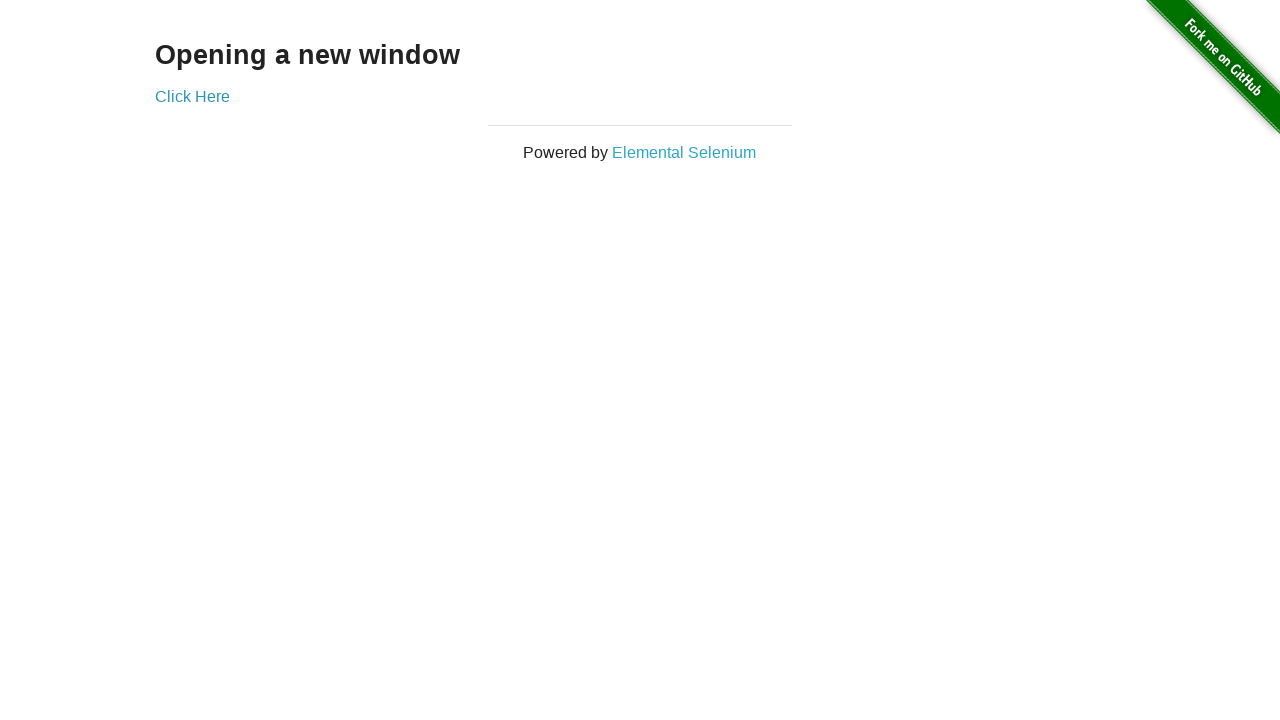

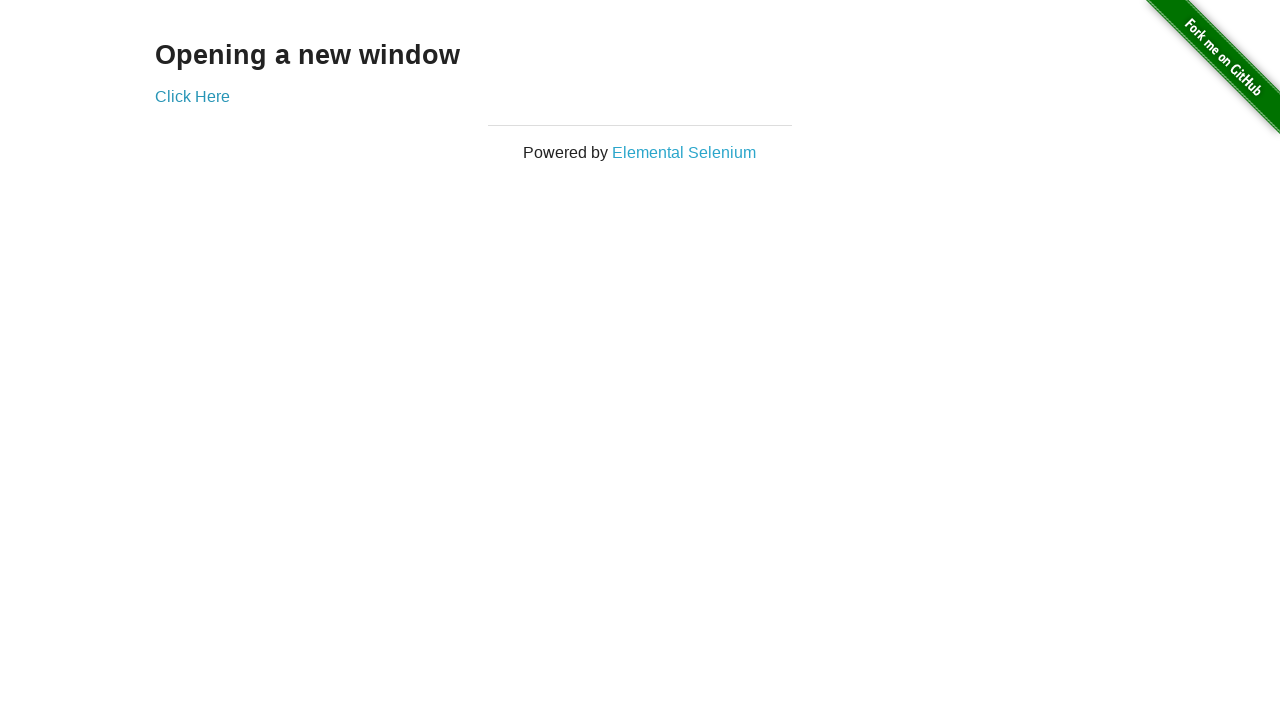